Tests dynamic content loading by clicking a start button and waiting for hidden text to become visible

Starting URL: https://the-internet.herokuapp.com/dynamic_loading/1

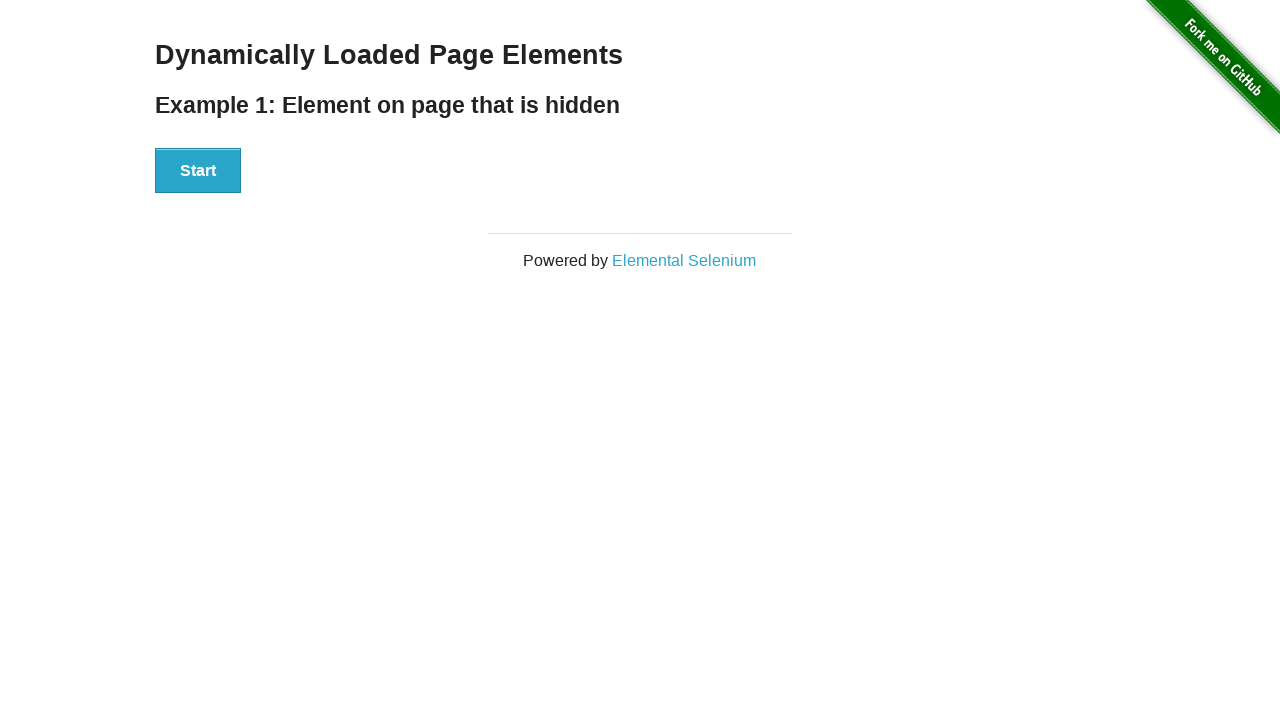

Clicked Start button to trigger dynamic content loading at (198, 171) on xpath=//button[normalize-space()='Start']
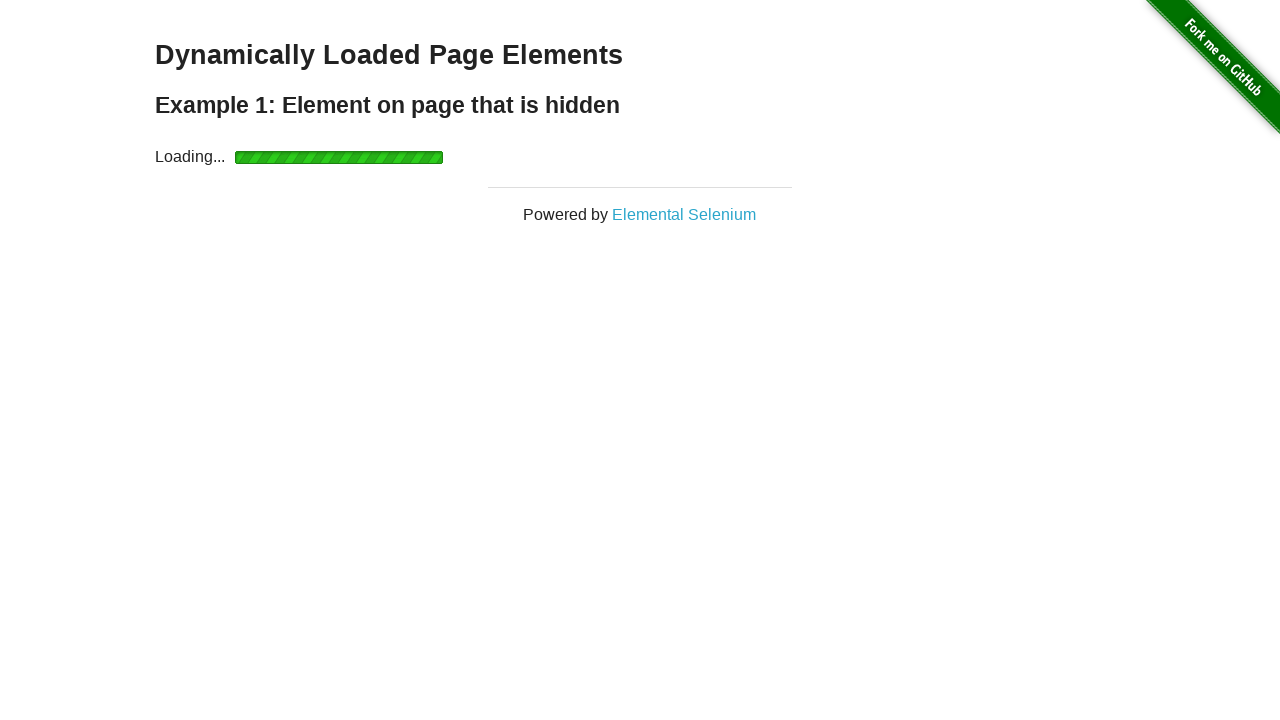

Waited for hidden text element to become visible
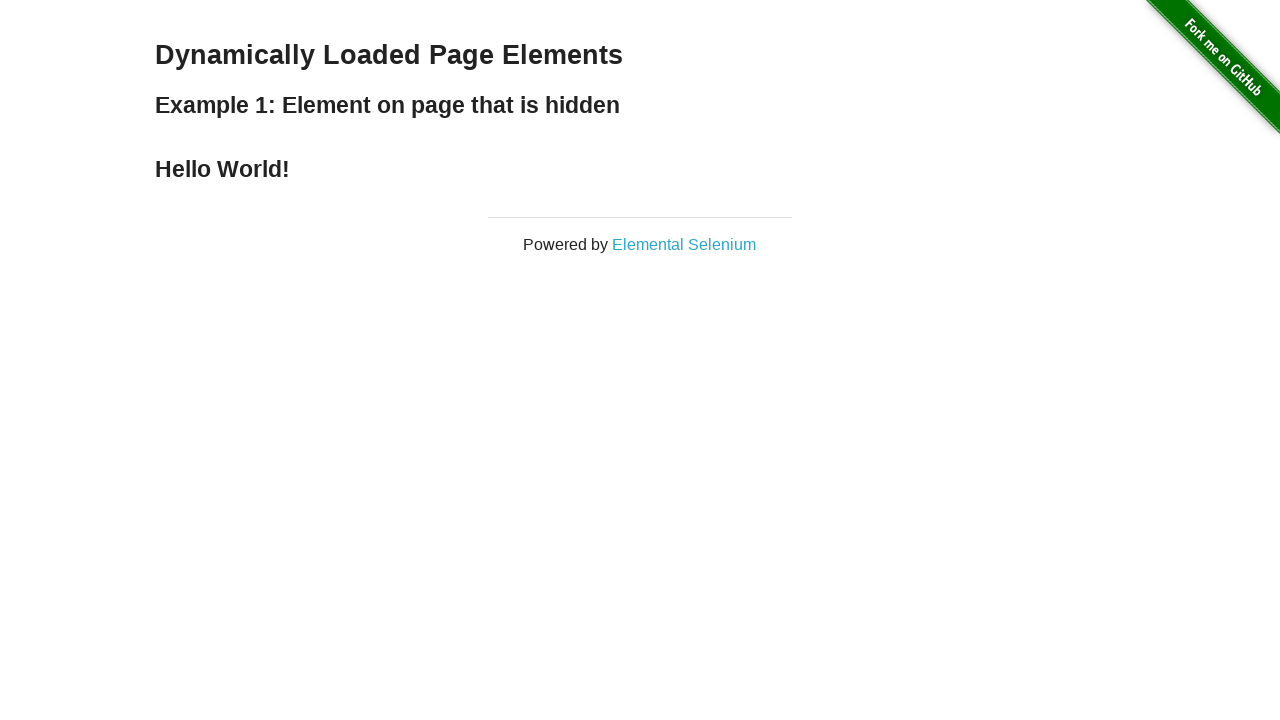

Located the 'Hello World!' text element
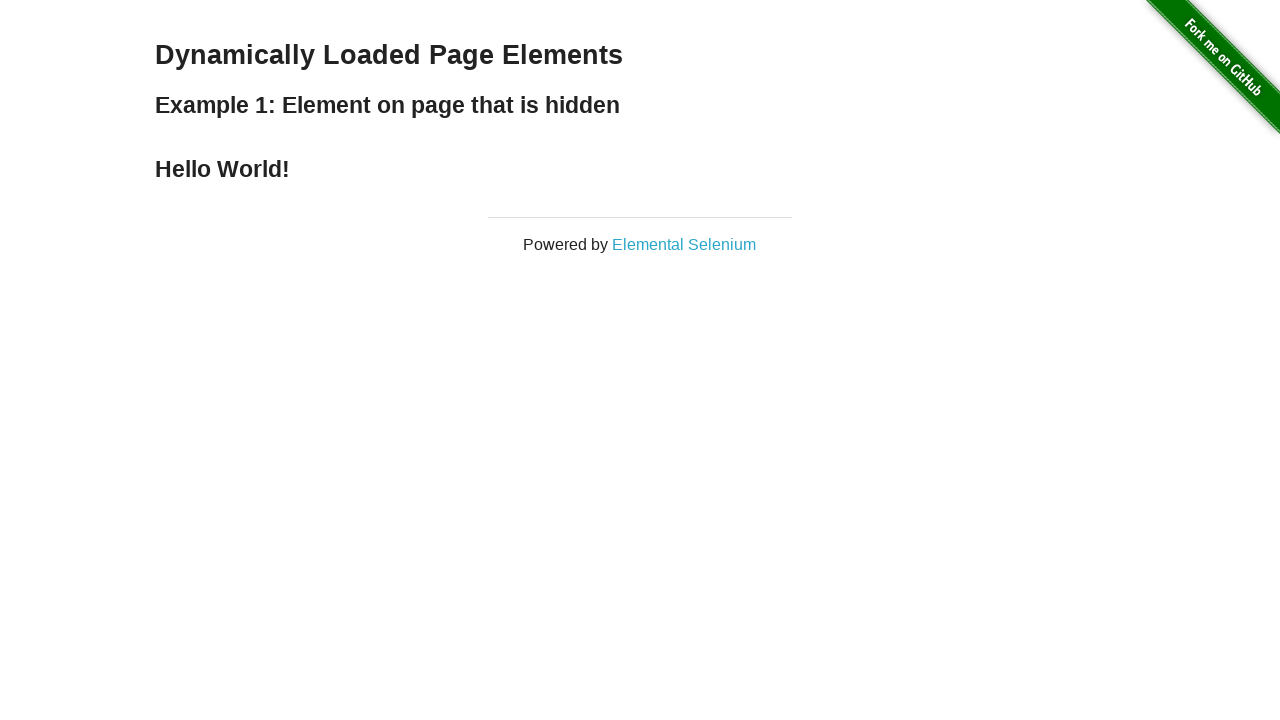

Verified text content is readable: 'Hello World!'
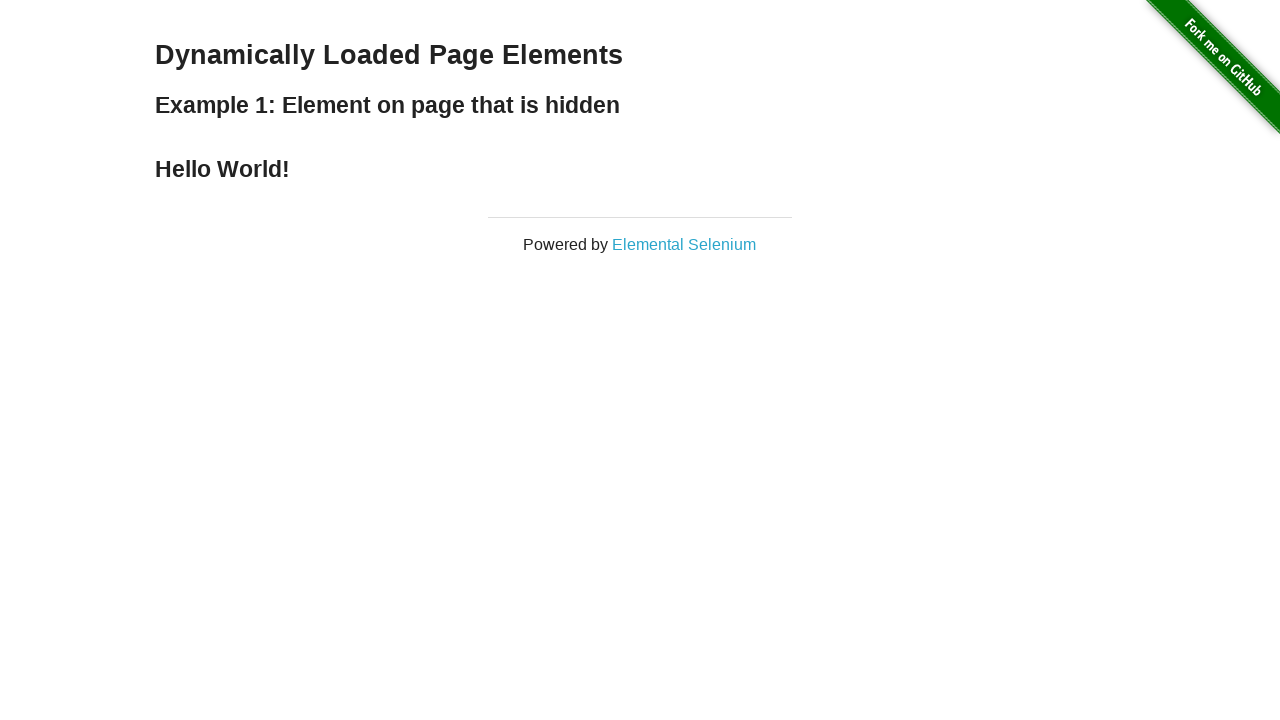

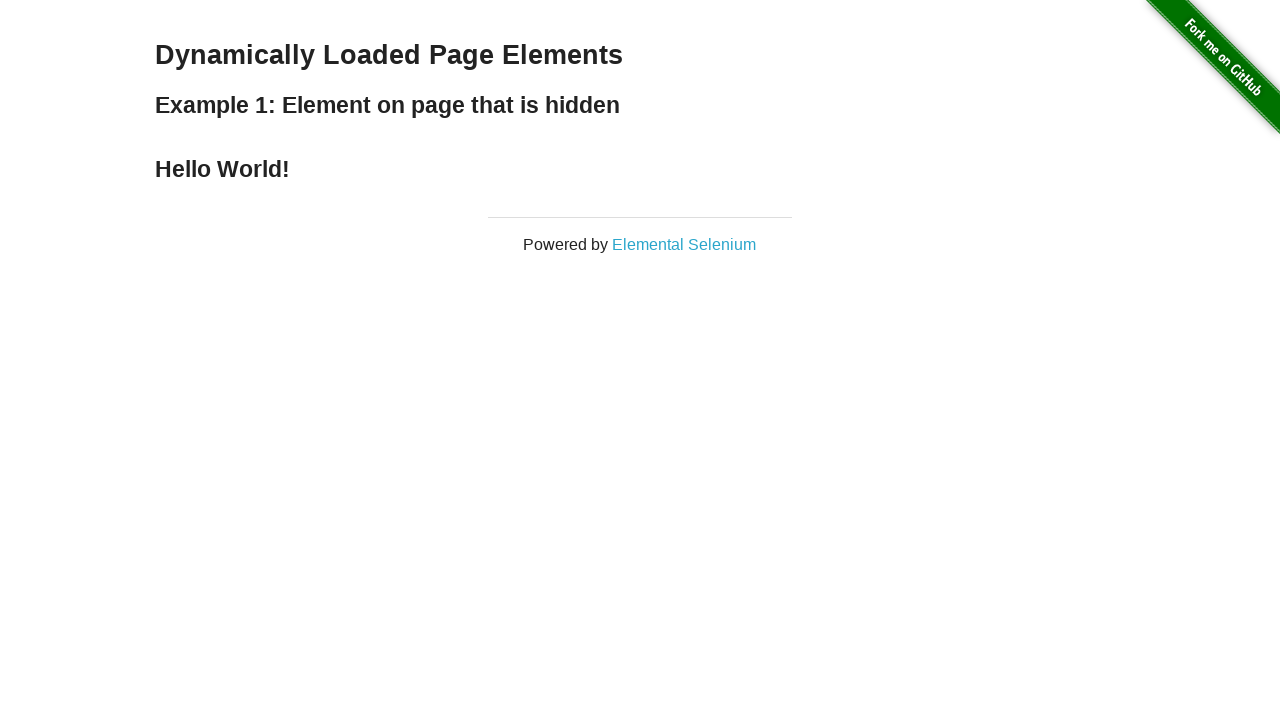